Tests jQuery UI nested menu navigation by hovering through menu items and clicking the Excel download option.

Starting URL: https://the-internet.herokuapp.com/

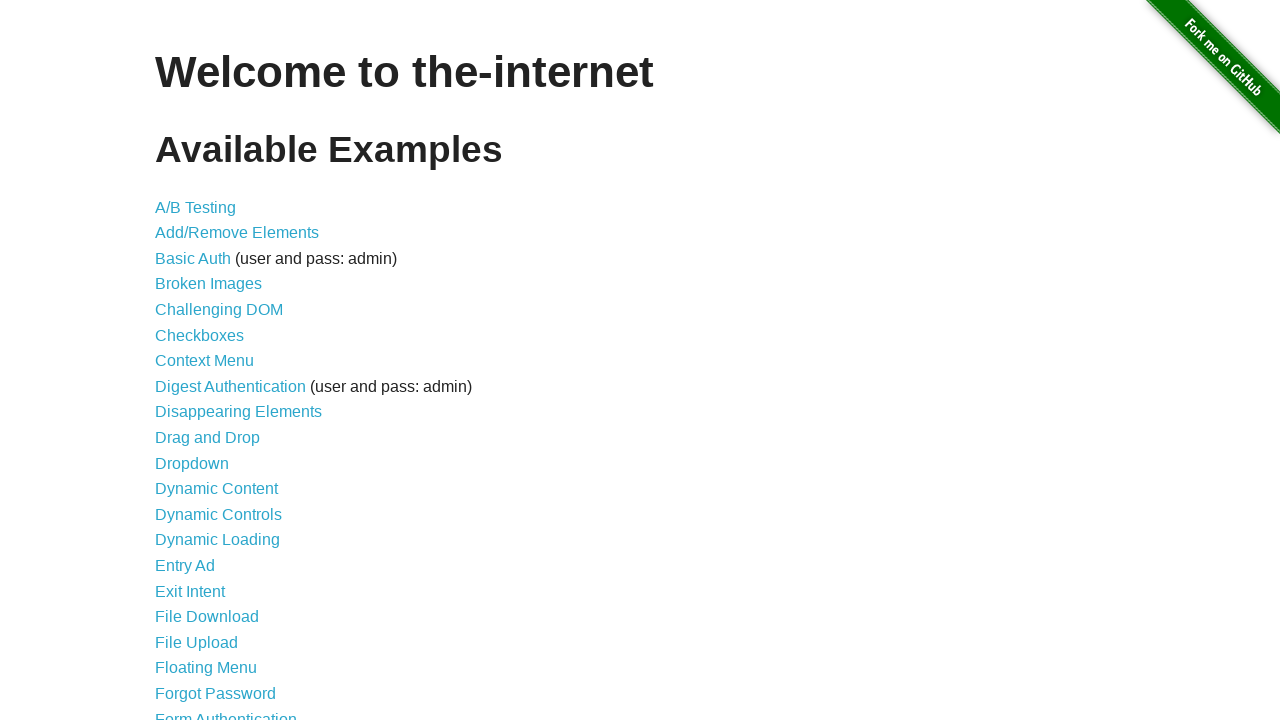

Clicked on JQuery UI Menus link at (216, 360) on xpath=//a[contains(text(), 'JQuery UI Menus')]
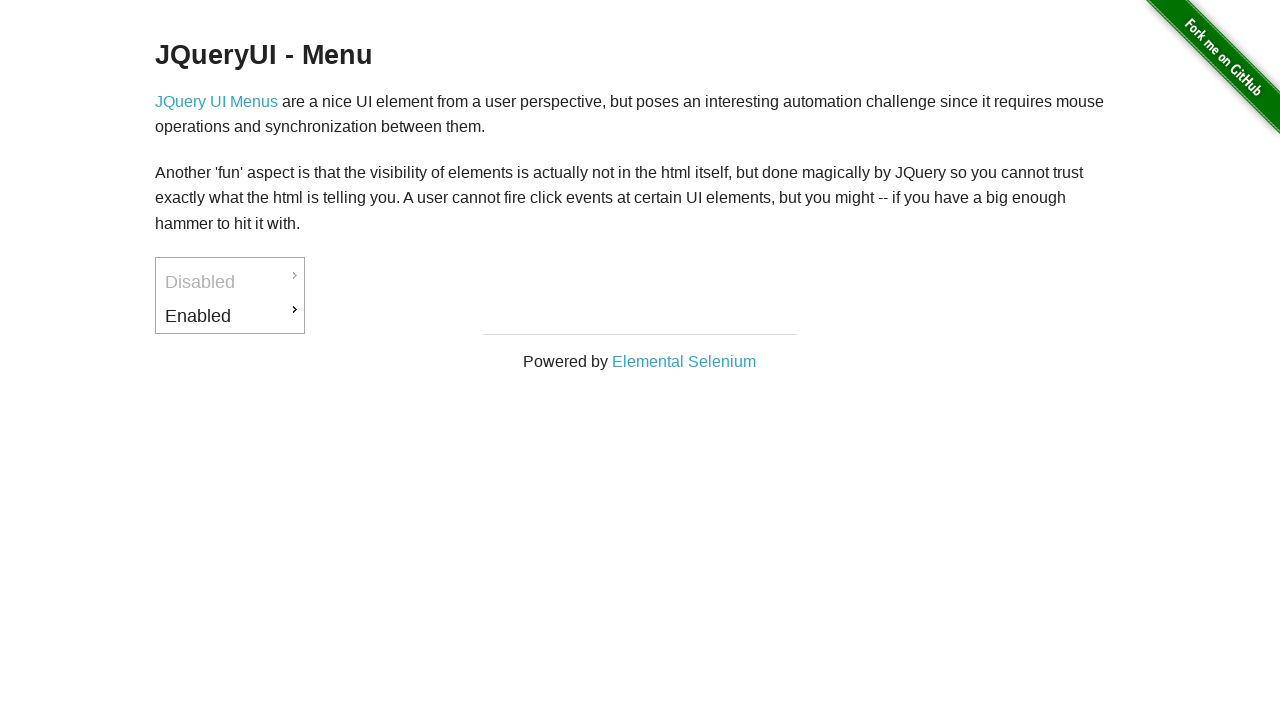

Hovered over Enabled menu item at (230, 316) on xpath=//a[@href='#' and contains(text(), 'Enabled')]
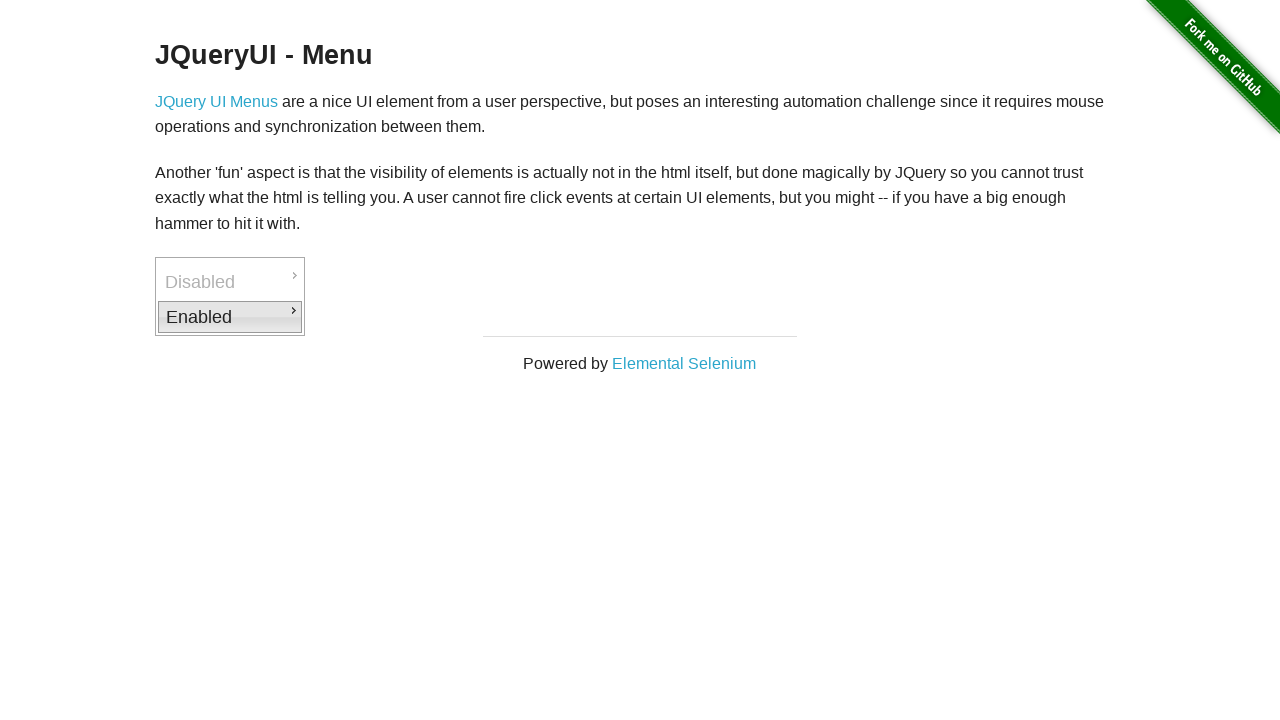

Waited 1 second for submenu to appear
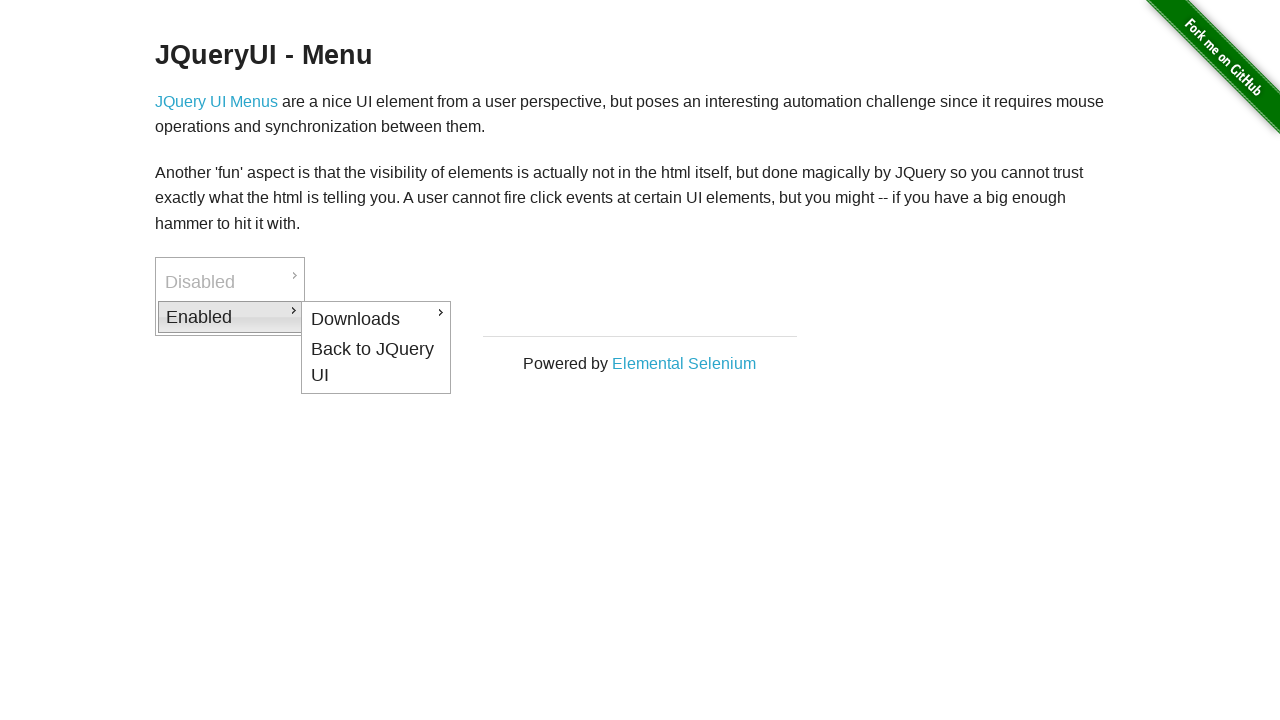

Hovered over Downloads submenu at (376, 319) on xpath=//a[@href='#' and contains(text(), 'Downloads')]
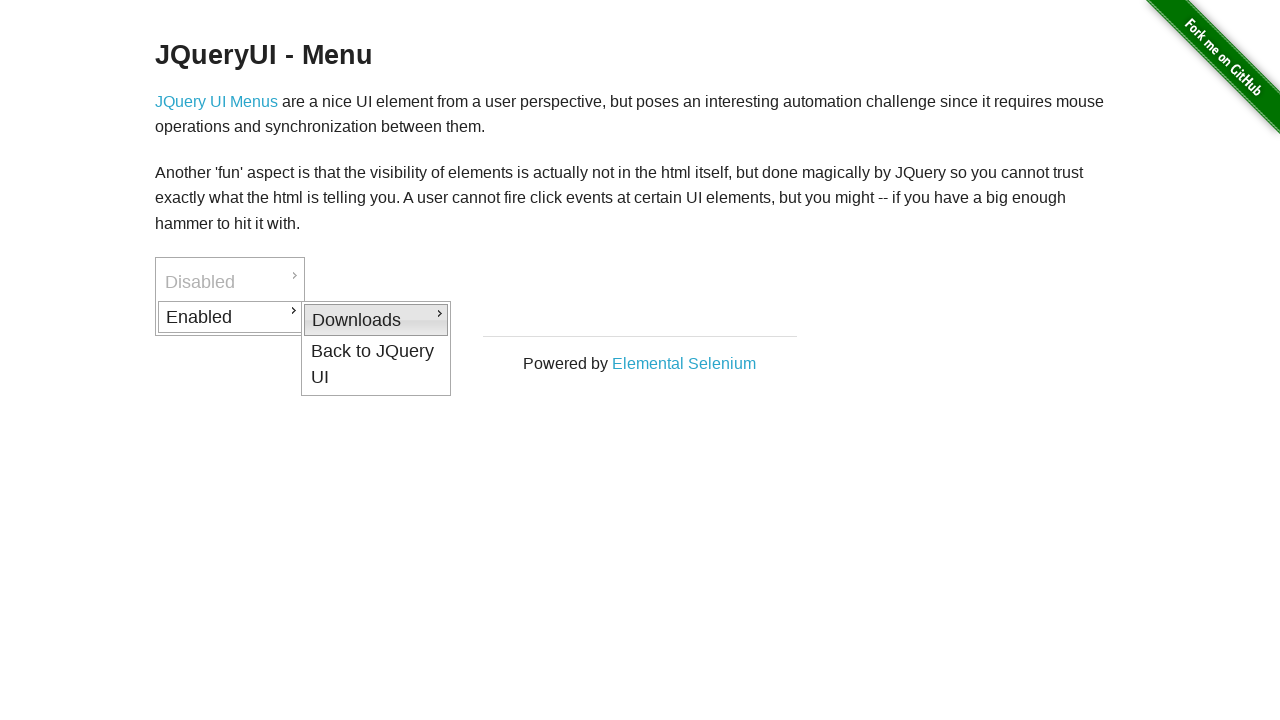

Waited 1 second for Excel option to appear
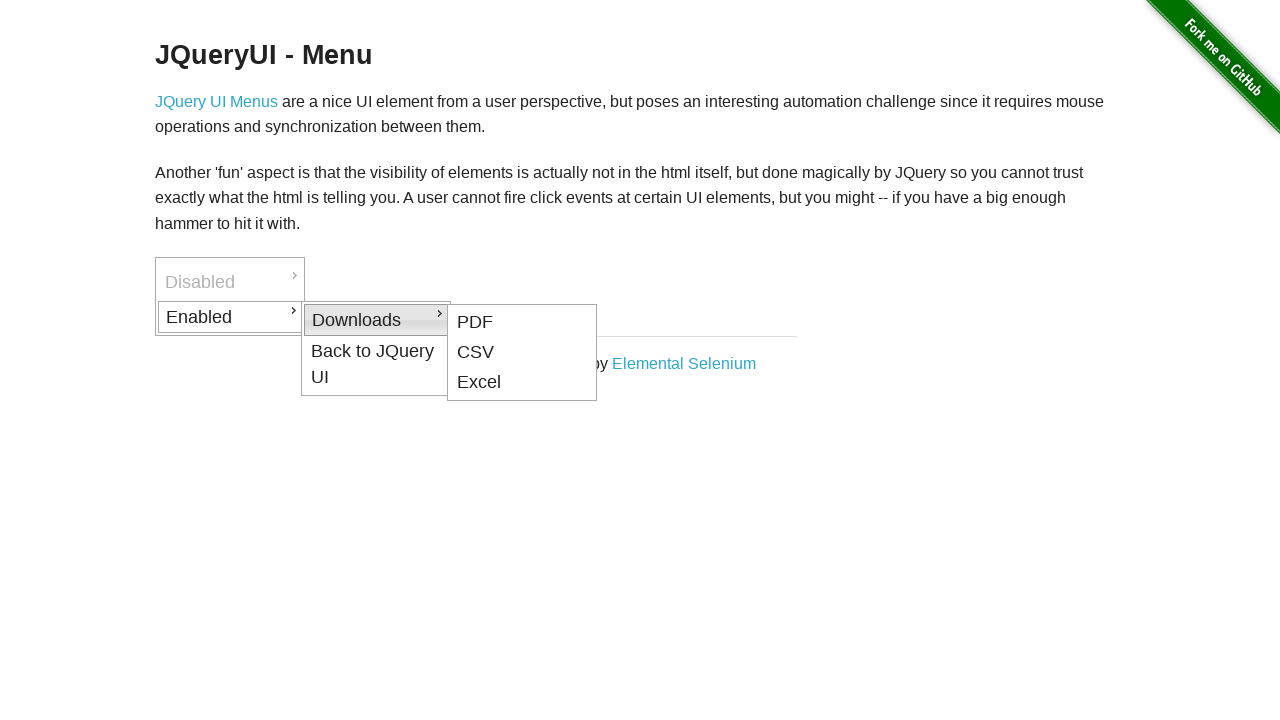

Clicked Excel download option at (522, 383) on xpath=//a[contains(text(), 'Excel')]
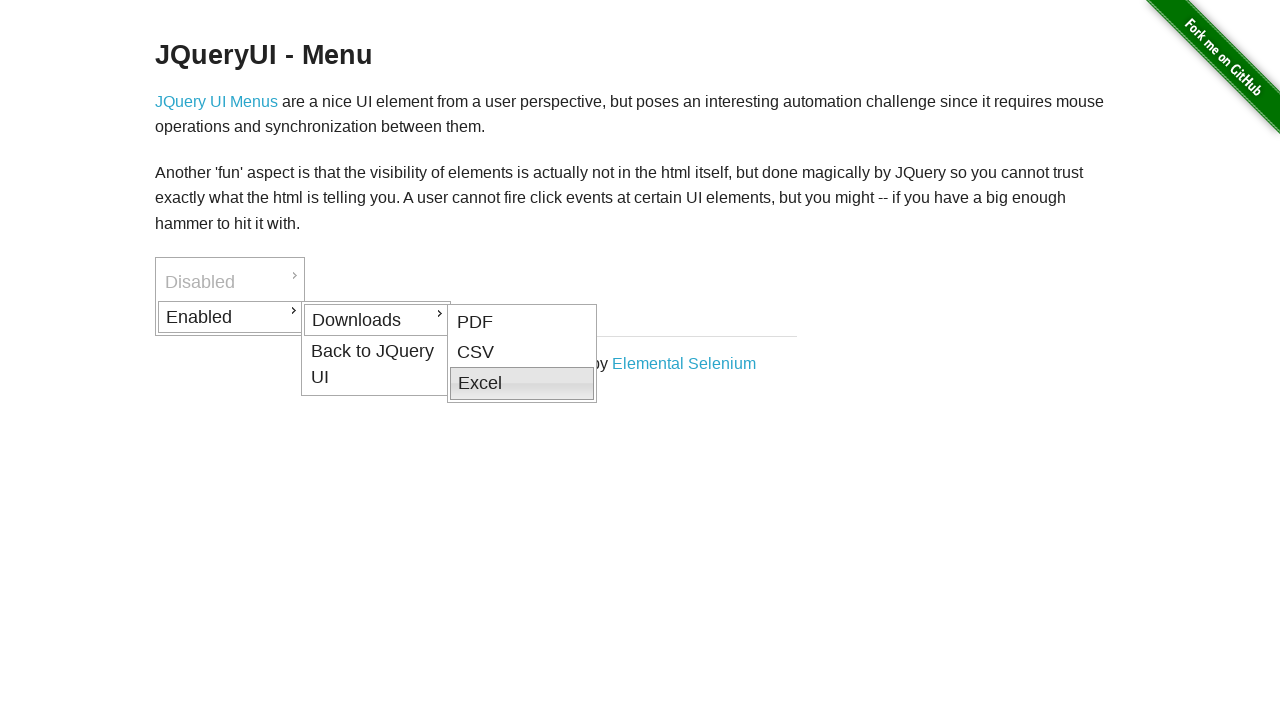

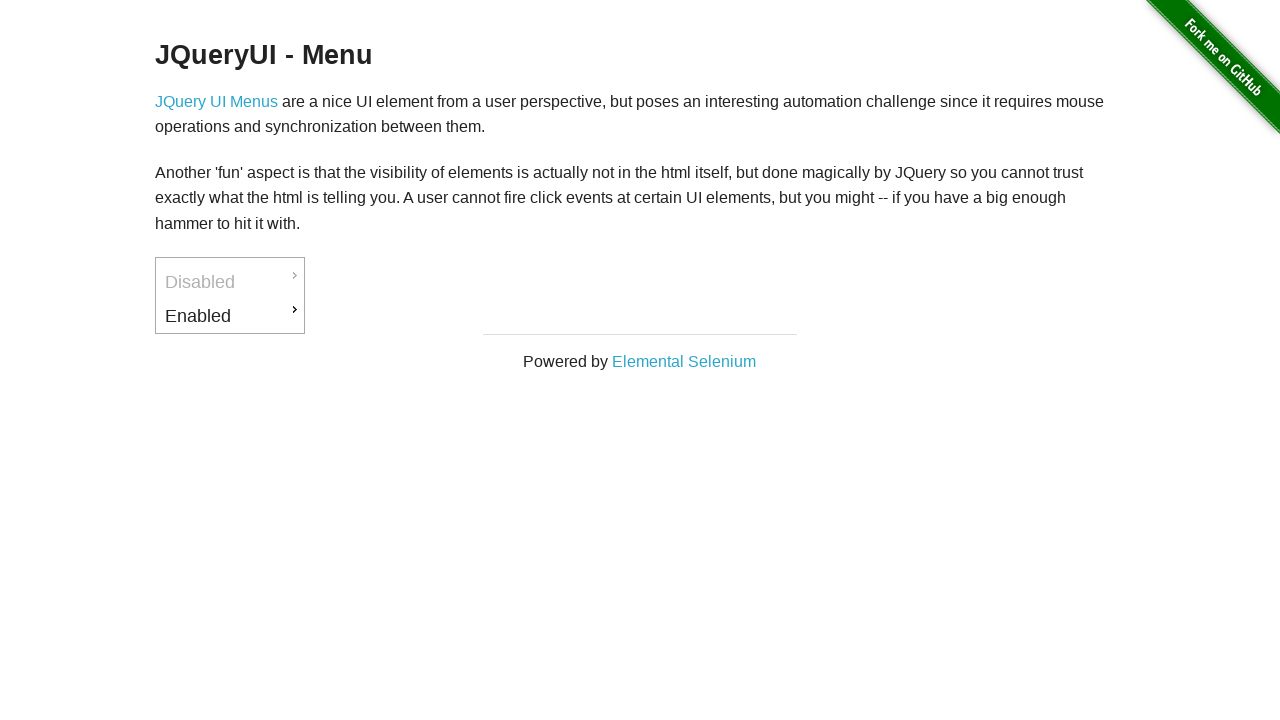